Tests selecting an option from a Bootstrap dropdown by clicking the dropdown button and selecting "JavaScript" from the options.

Starting URL: http://seleniumpractise.blogspot.in/2016/08/bootstrap-dropdown-example-for-selenium.html

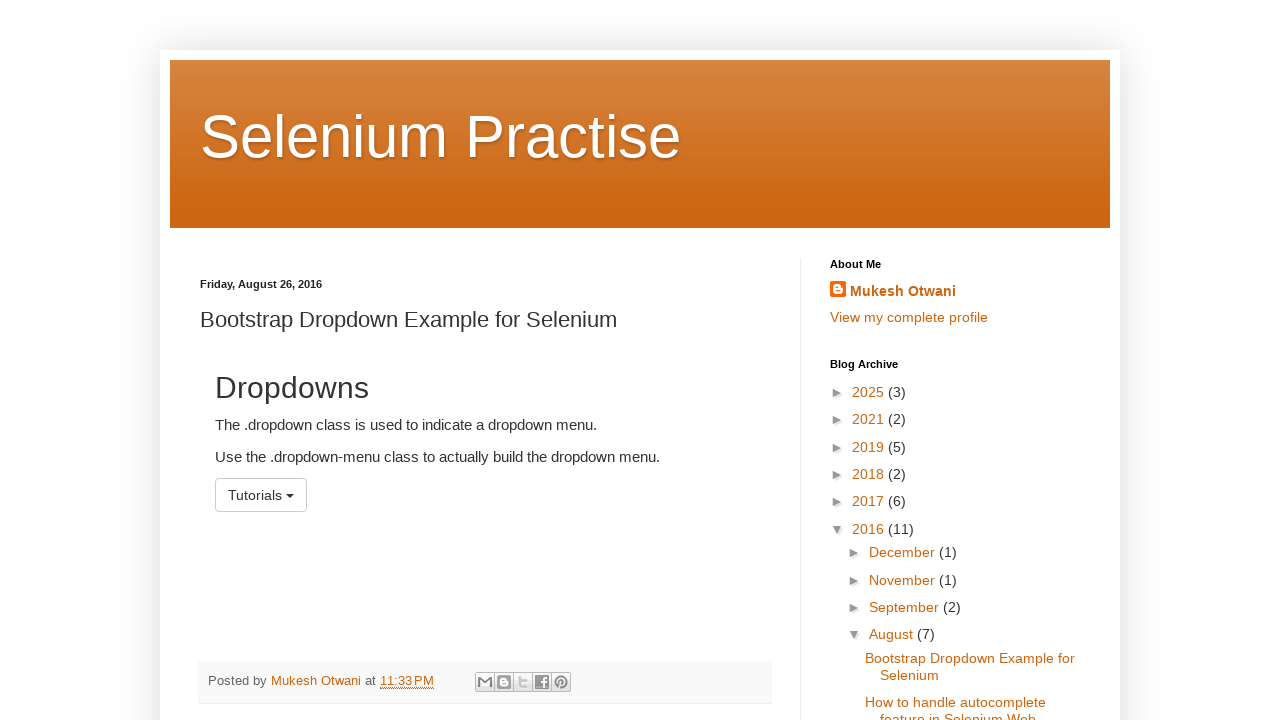

Clicked the Bootstrap dropdown button to open it at (261, 495) on button.btn.btn-default.dropdown-toggle
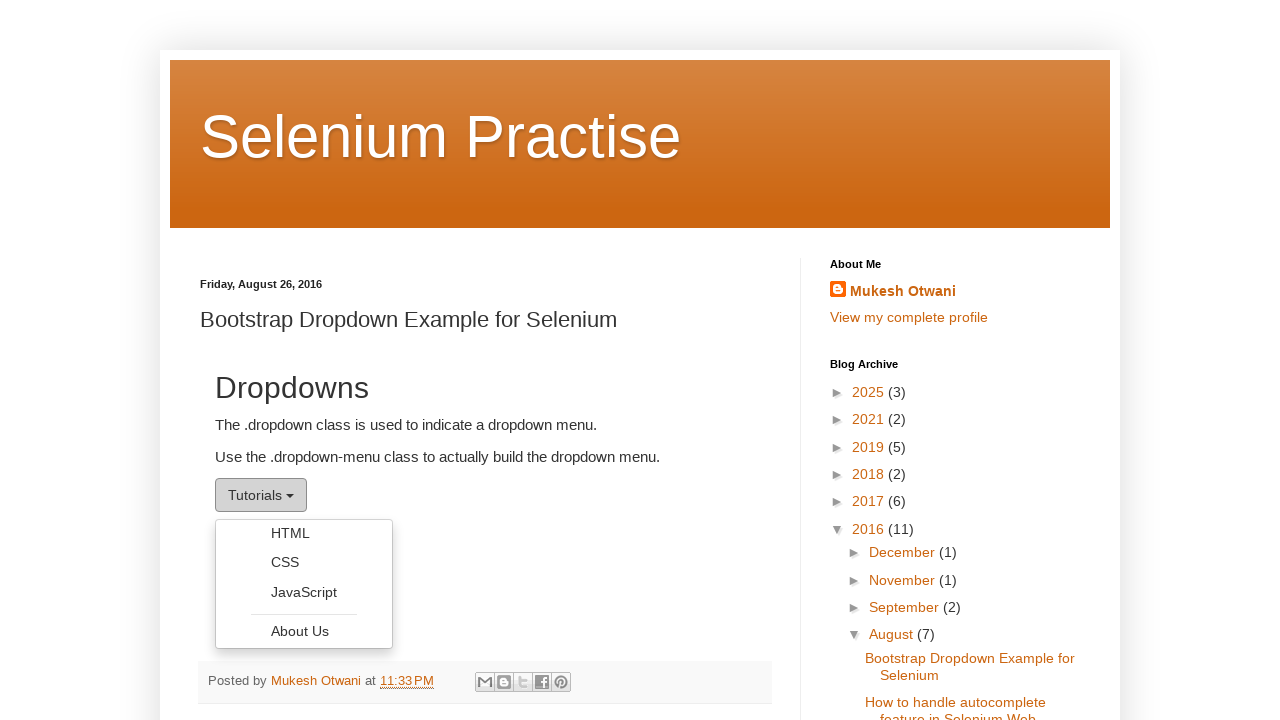

Selected 'JavaScript' from the dropdown options at (304, 592) on text=JavaScript
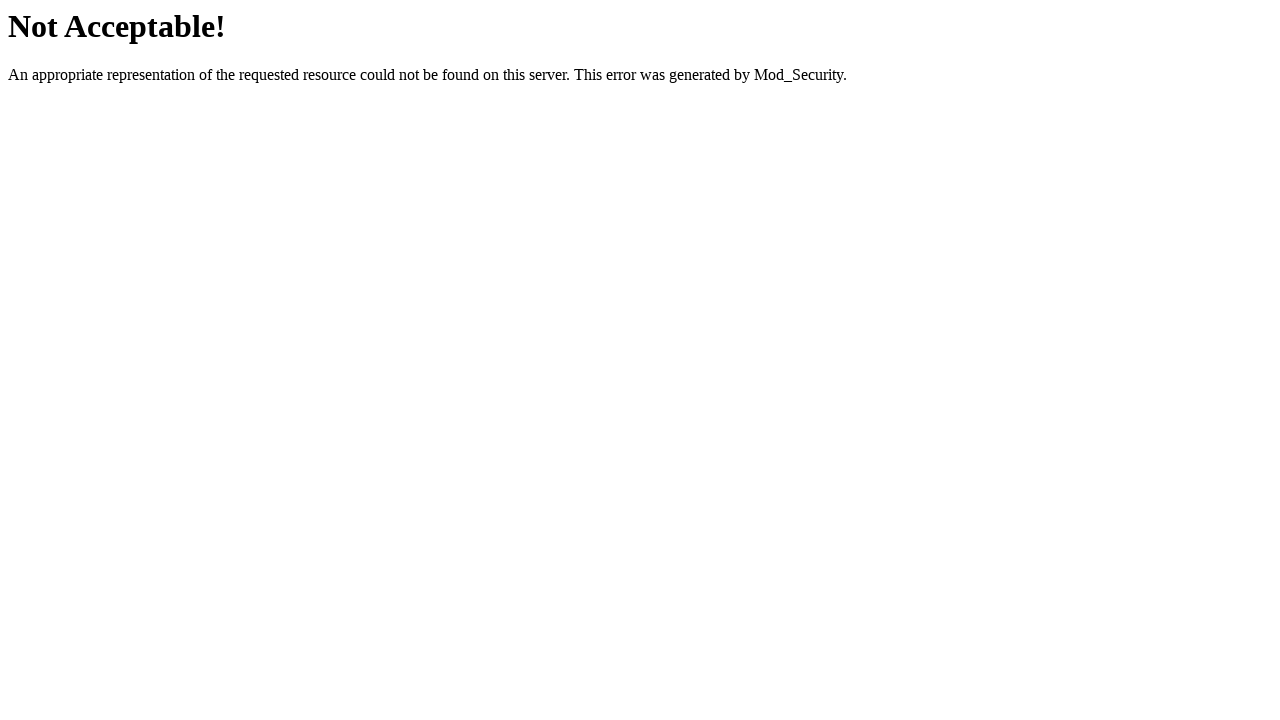

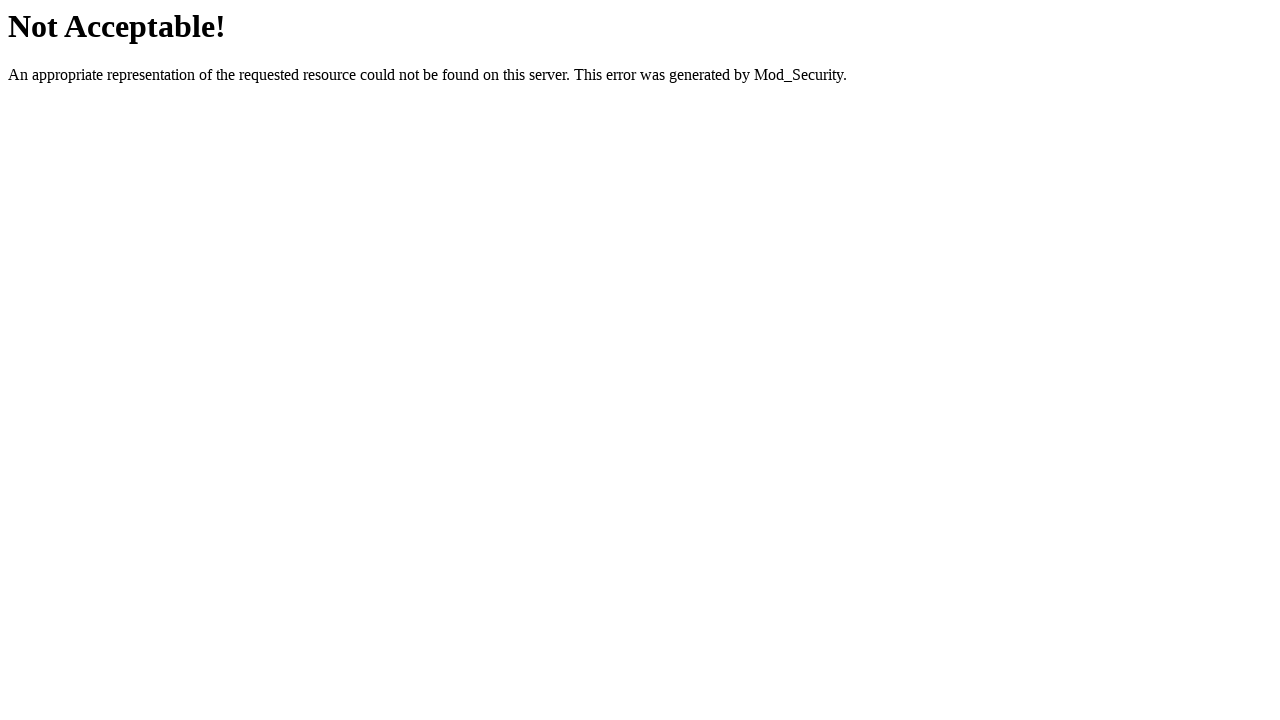